Opens the OpenWeatherMap homepage and verifies the URL contains 'openweathermap'

Starting URL: https://openweathermap.org/

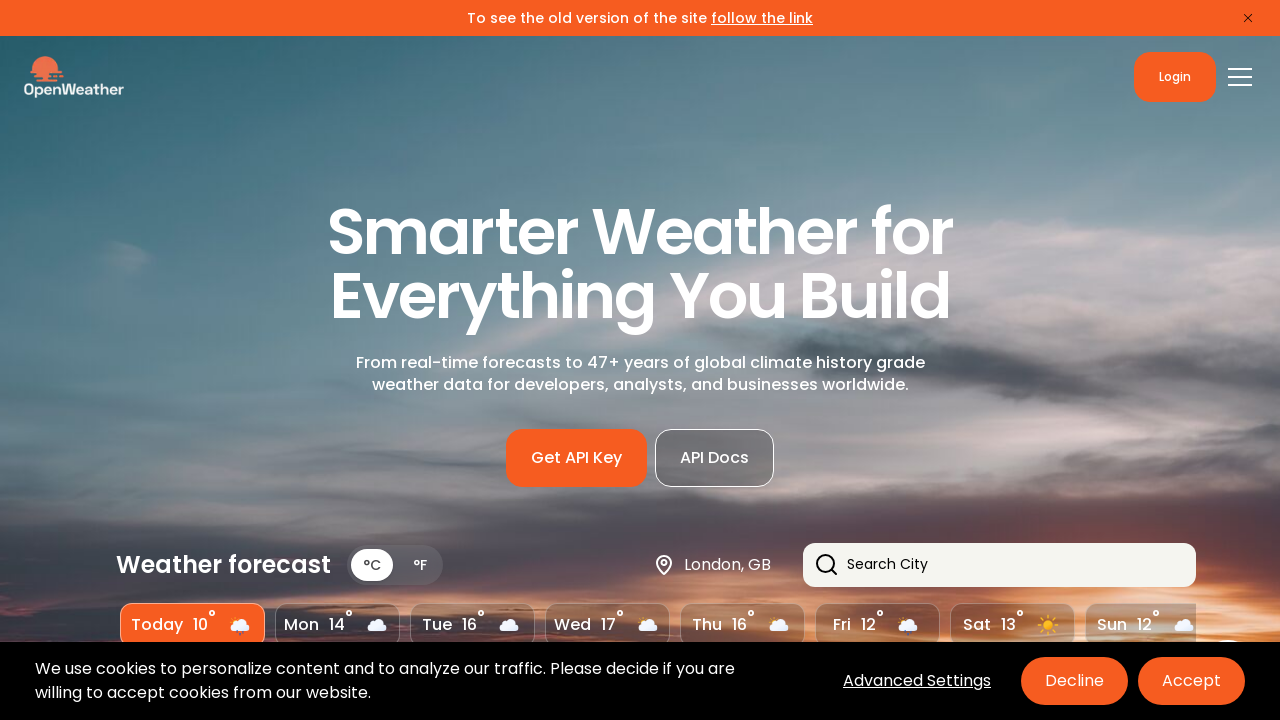

Navigated to OpenWeatherMap homepage
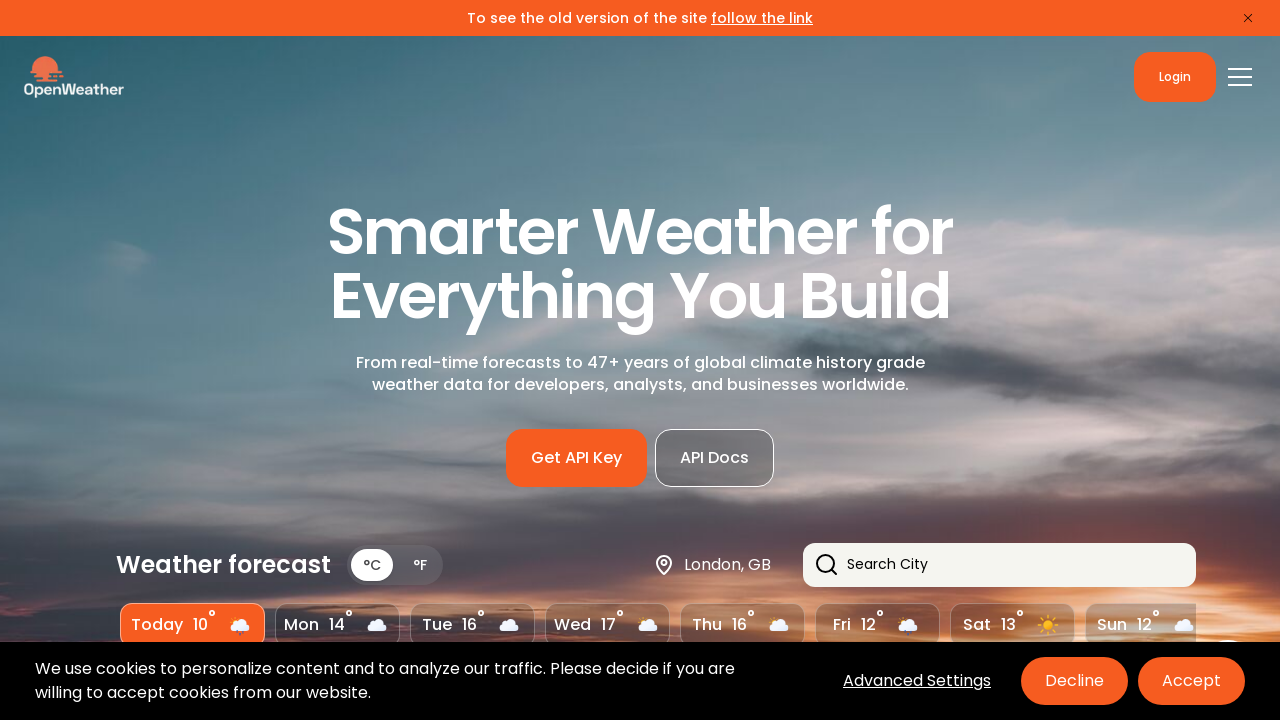

Page DOM content loaded
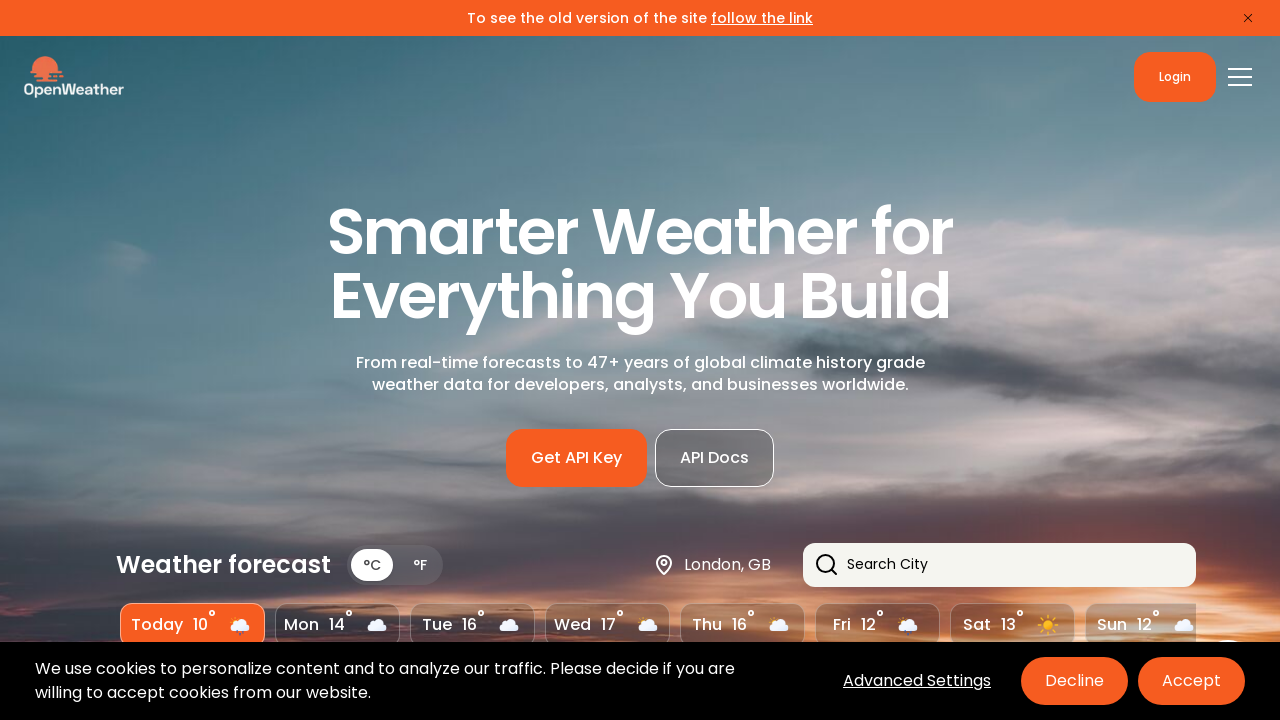

Verified URL contains 'openweathermap'
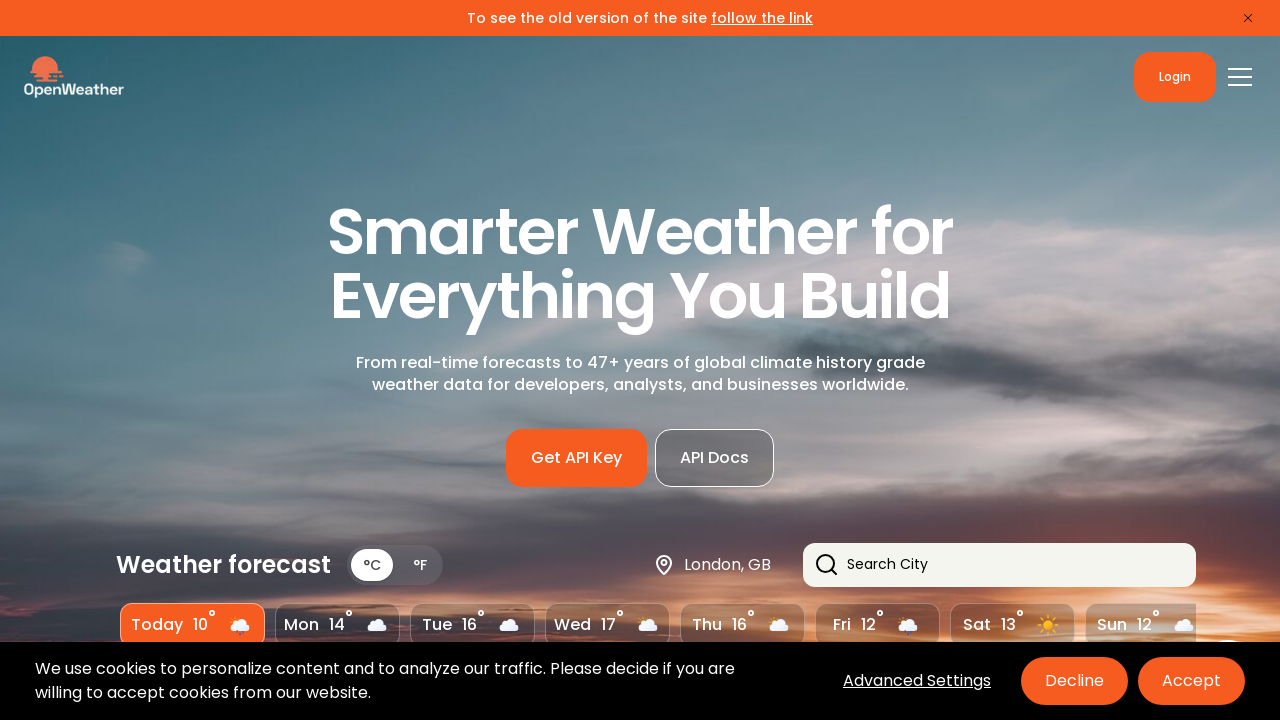

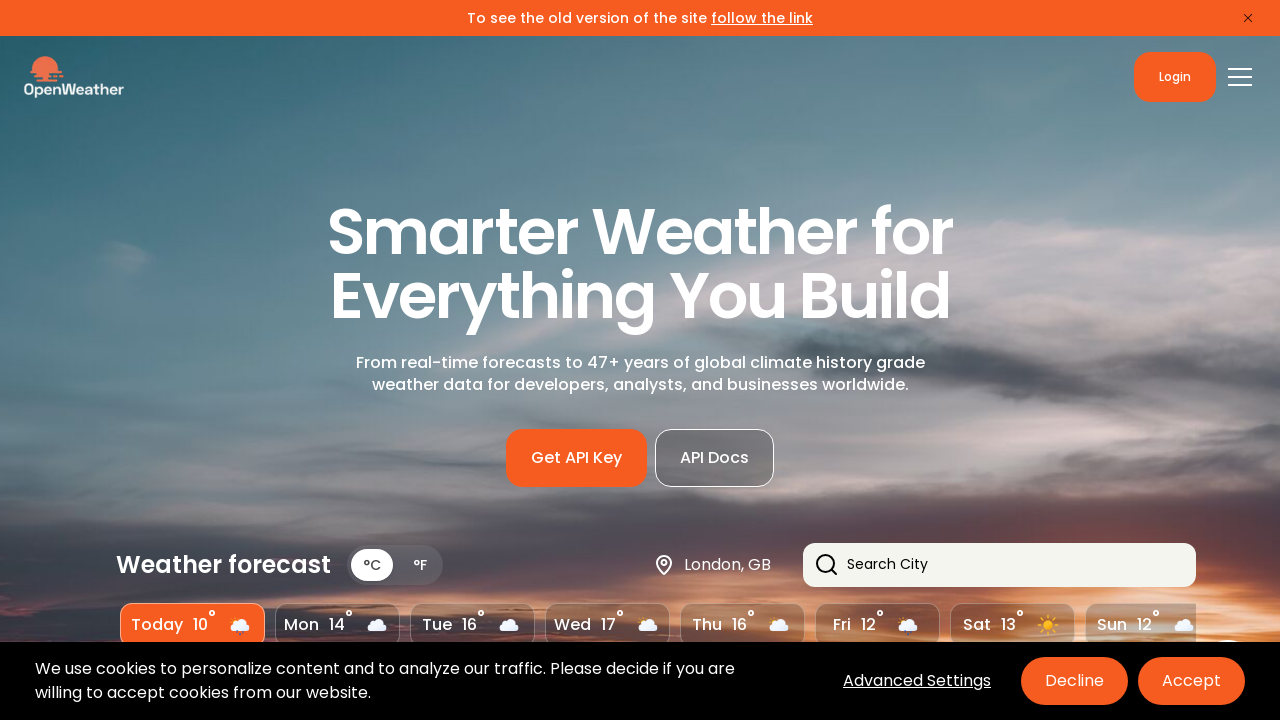